Tests dropdown selection functionality by selecting a country from a dropdown menu using index-based selection

Starting URL: https://www.globalsqa.com/demo-site/select-dropdown-menu/

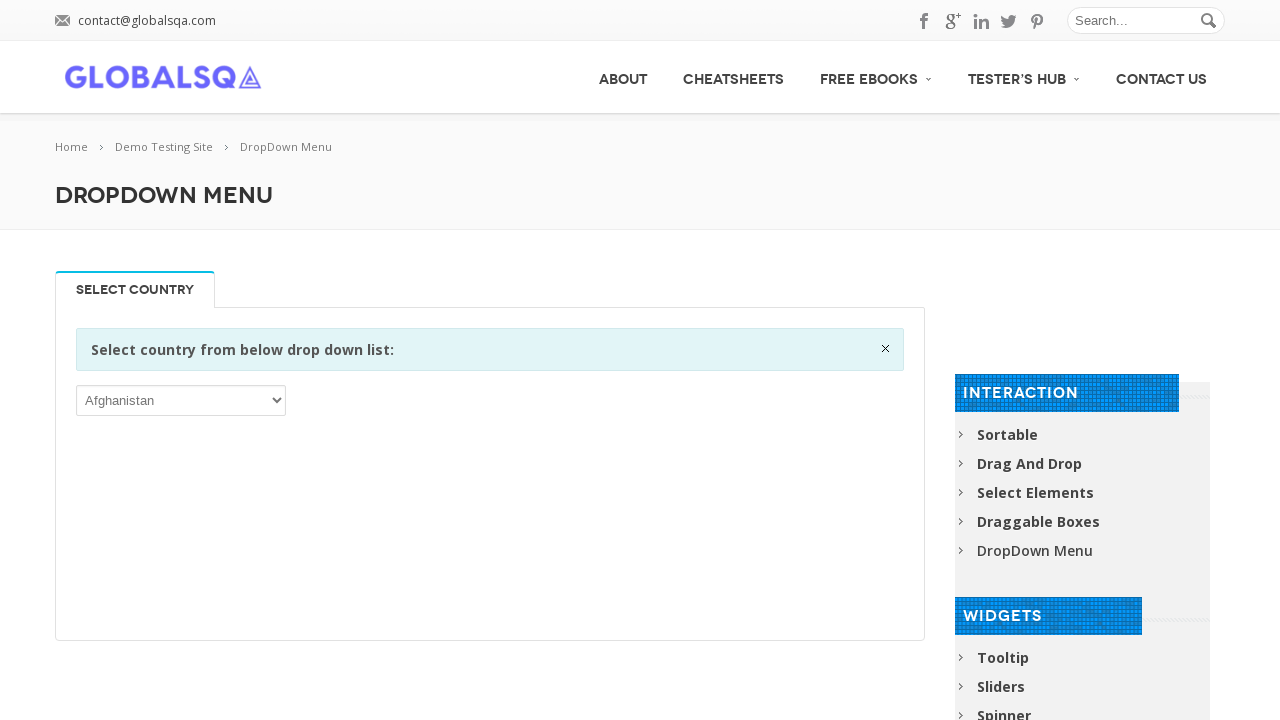

Located country dropdown element
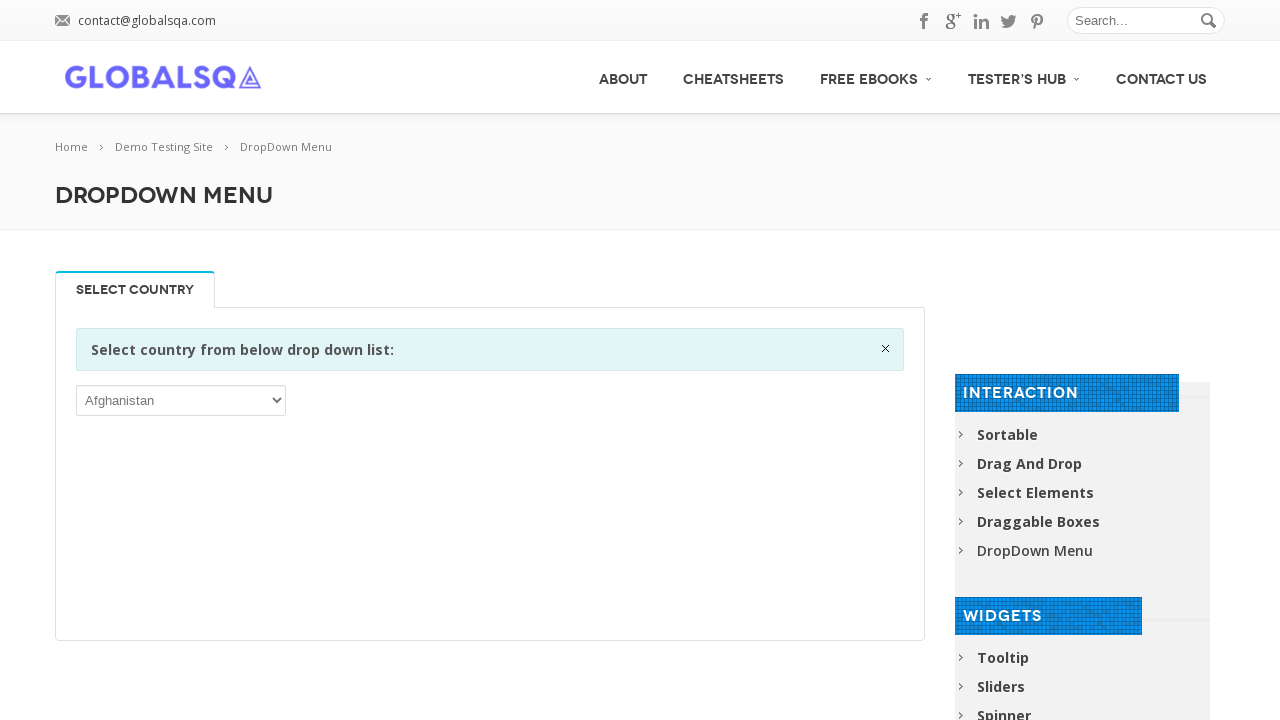

Selected 4th option from country dropdown by index on xpath=//*[@id="post-2646"]/div[2]/div/div/div/p/select
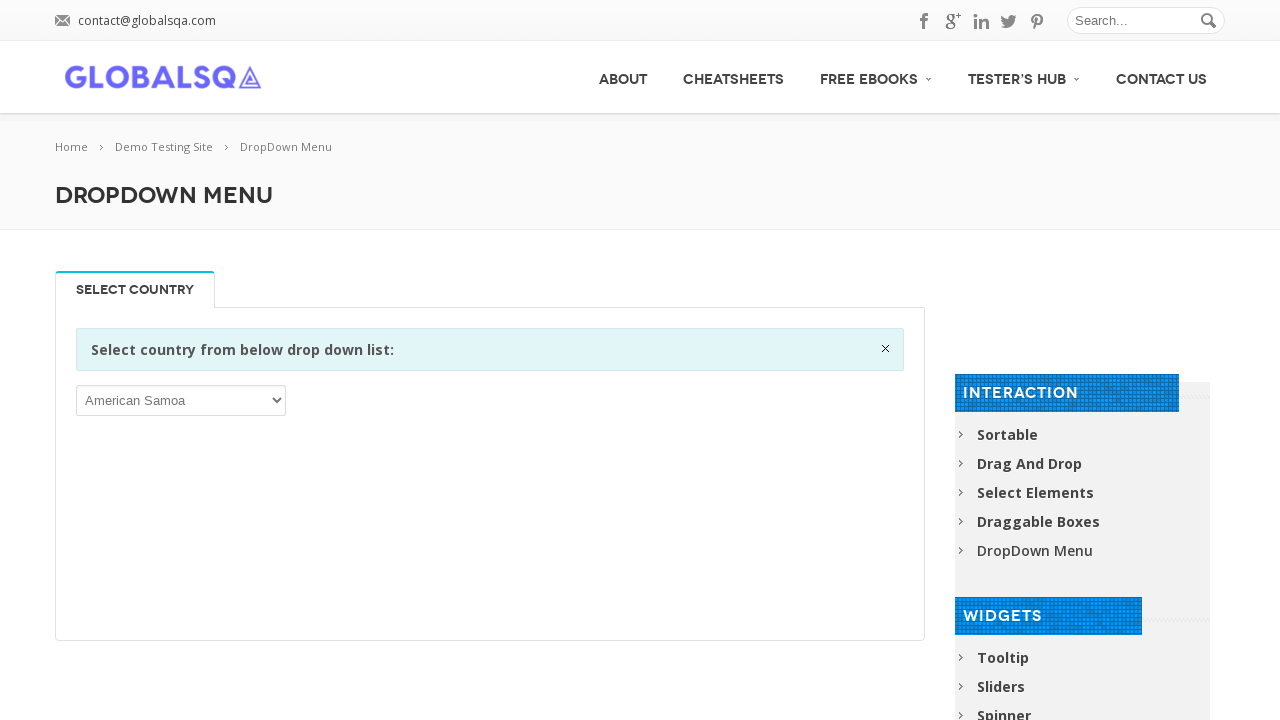

Retrieved all options from dropdown
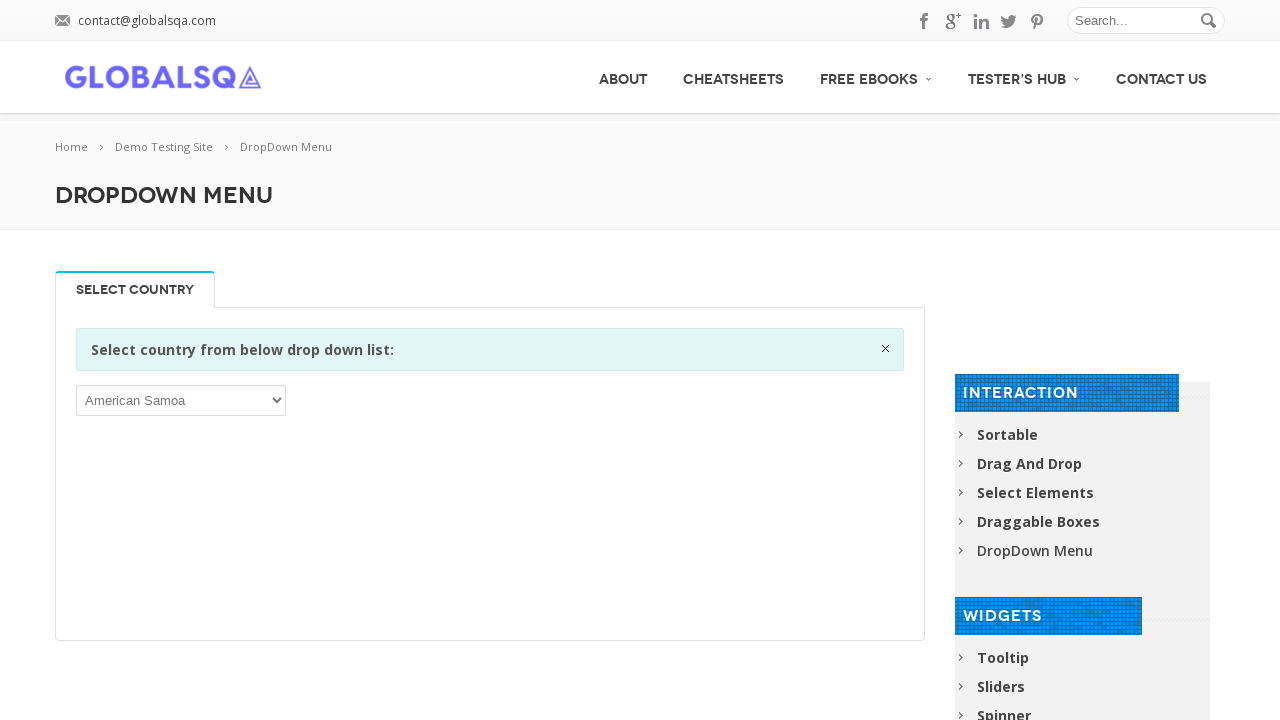

Printed all dropdown options to console
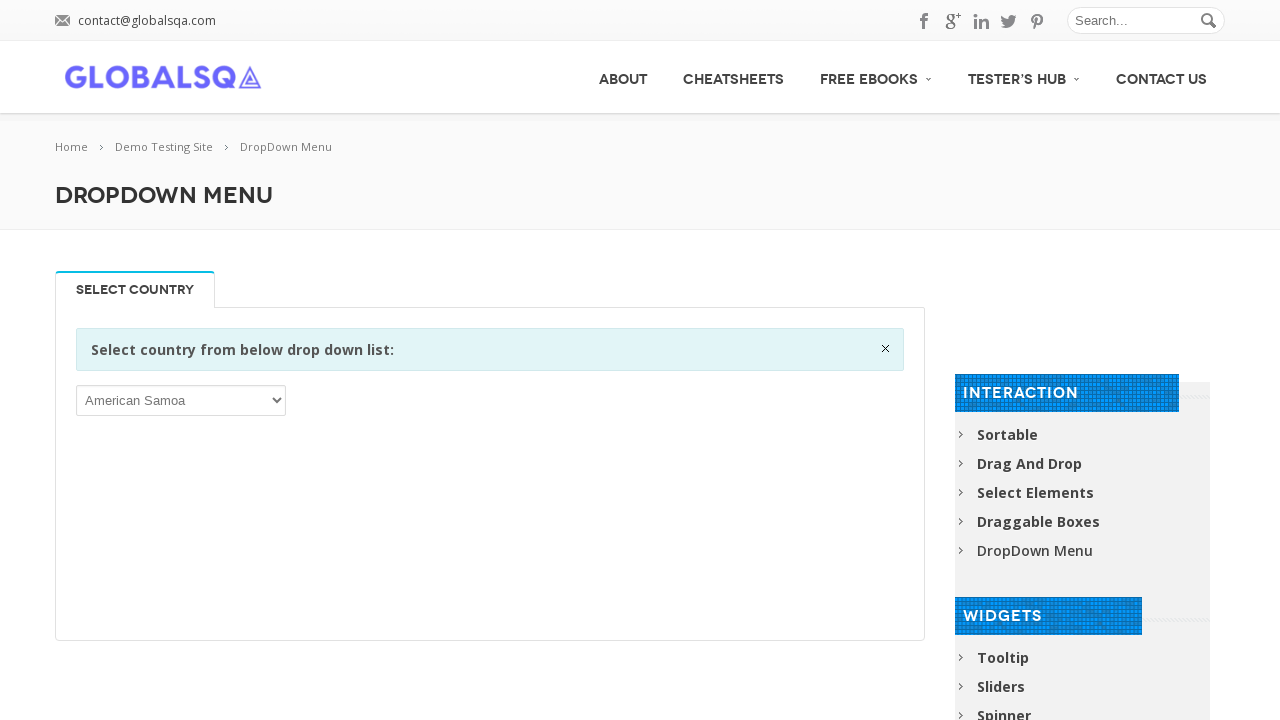

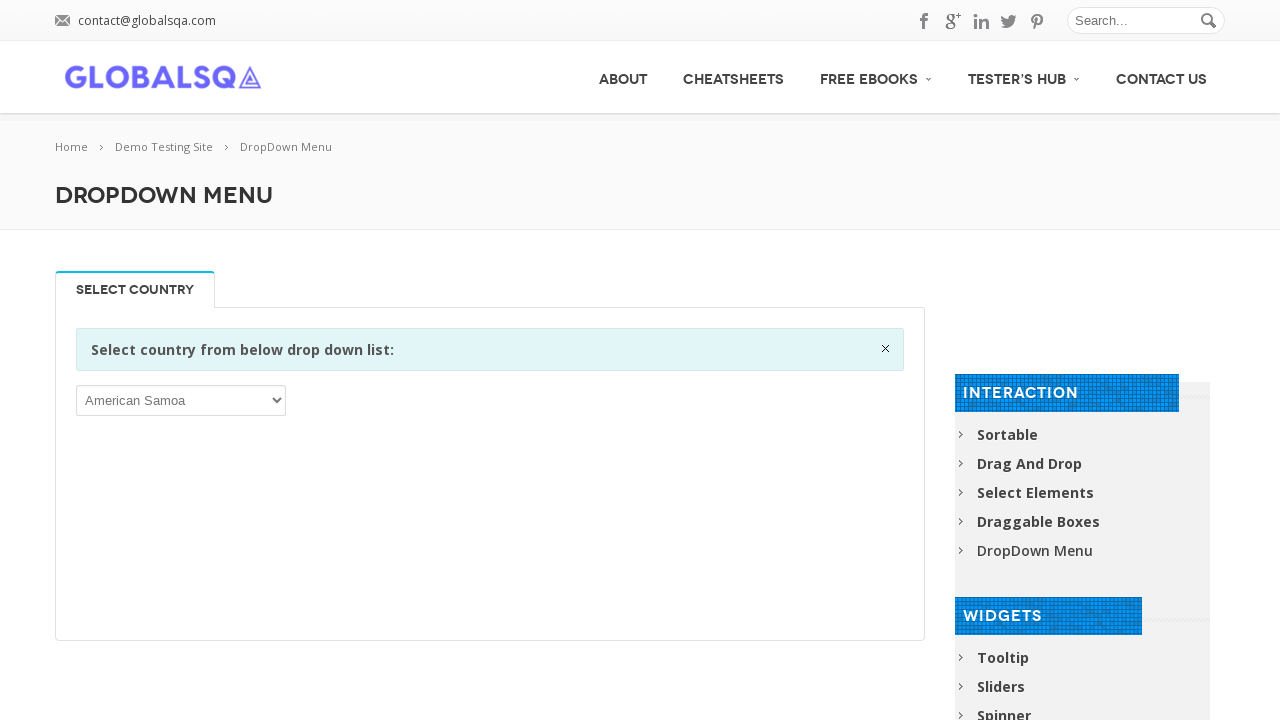